Tests prompt alert by entering text and accepting

Starting URL: https://demoqa.com/alerts

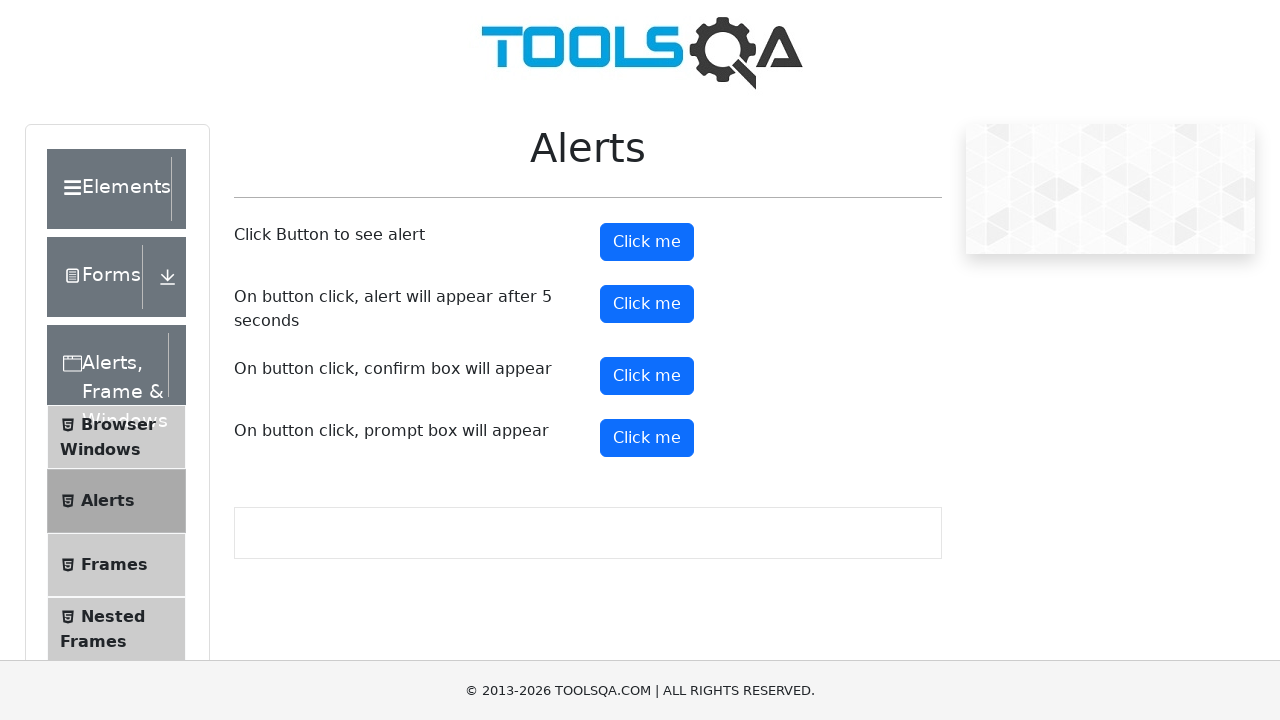

Set up dialog handler to accept prompt with text 'HI'
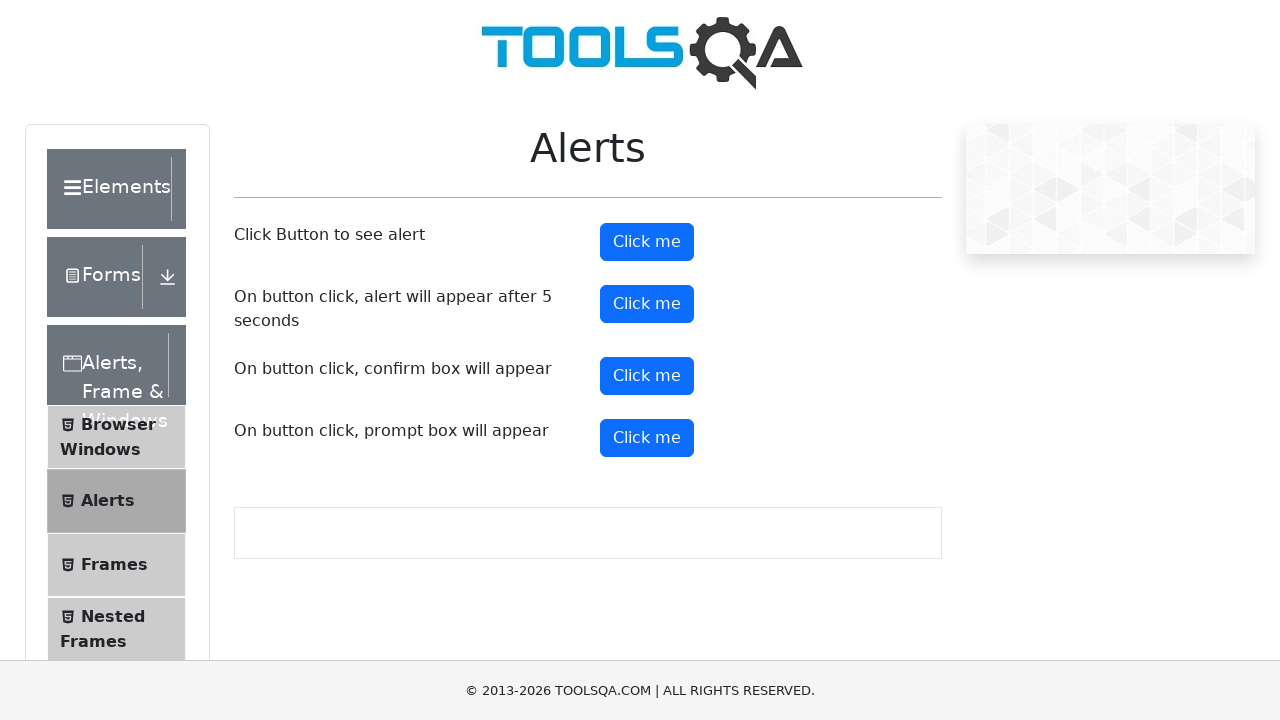

Clicked prompt button to trigger alert at (647, 438) on #promtButton
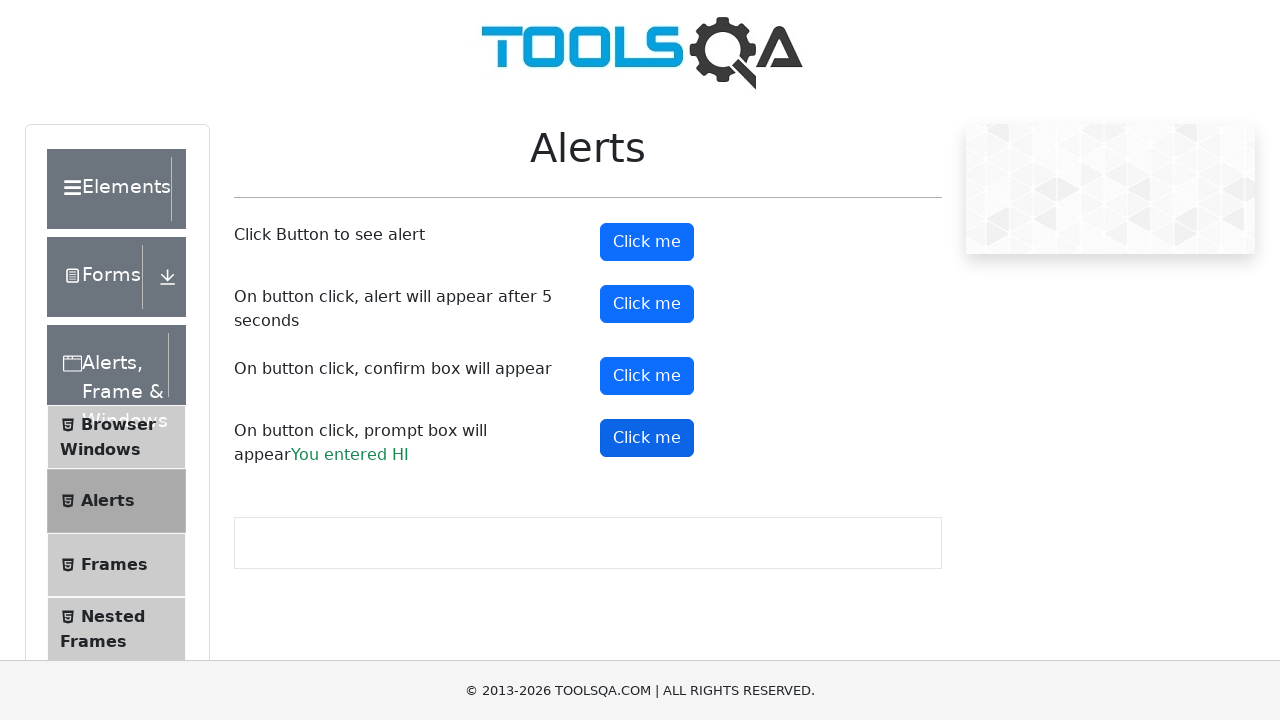

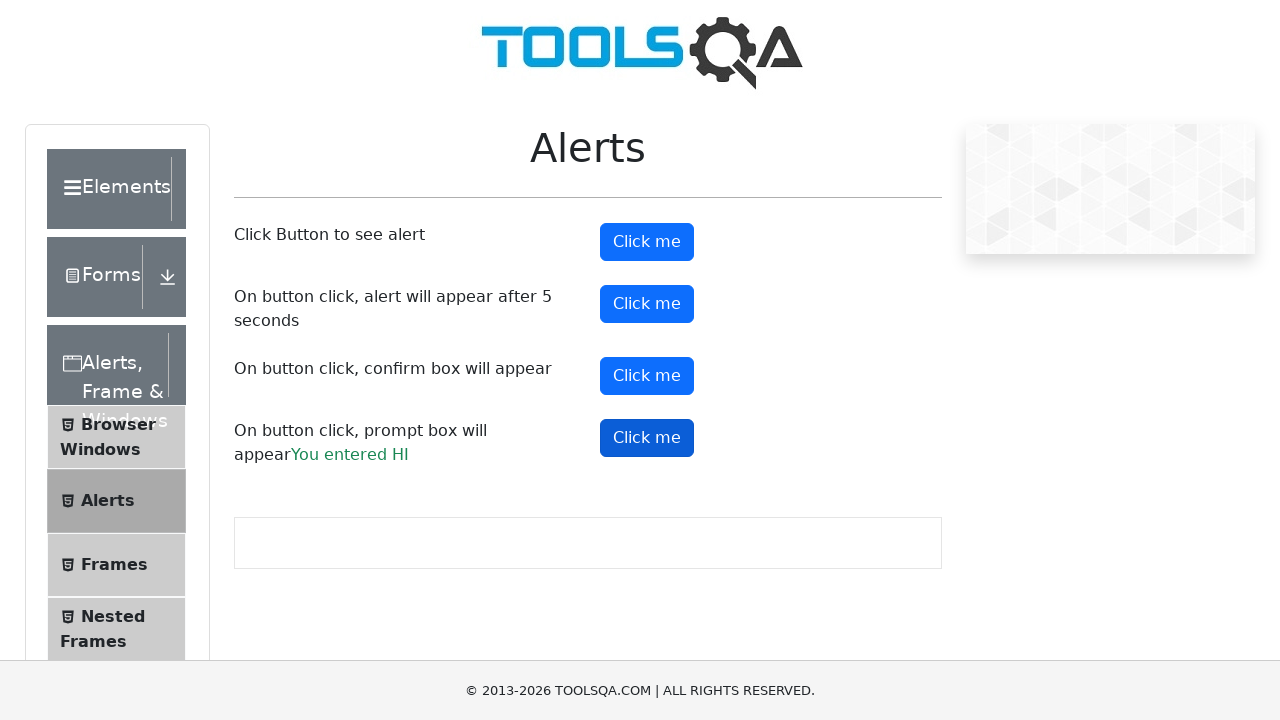